Tests the Alabama Open Checkbook website by selecting a year from the year dropdown filter

Starting URL: https://open.alabama.gov/Checkbook/Payee/Default.aspx

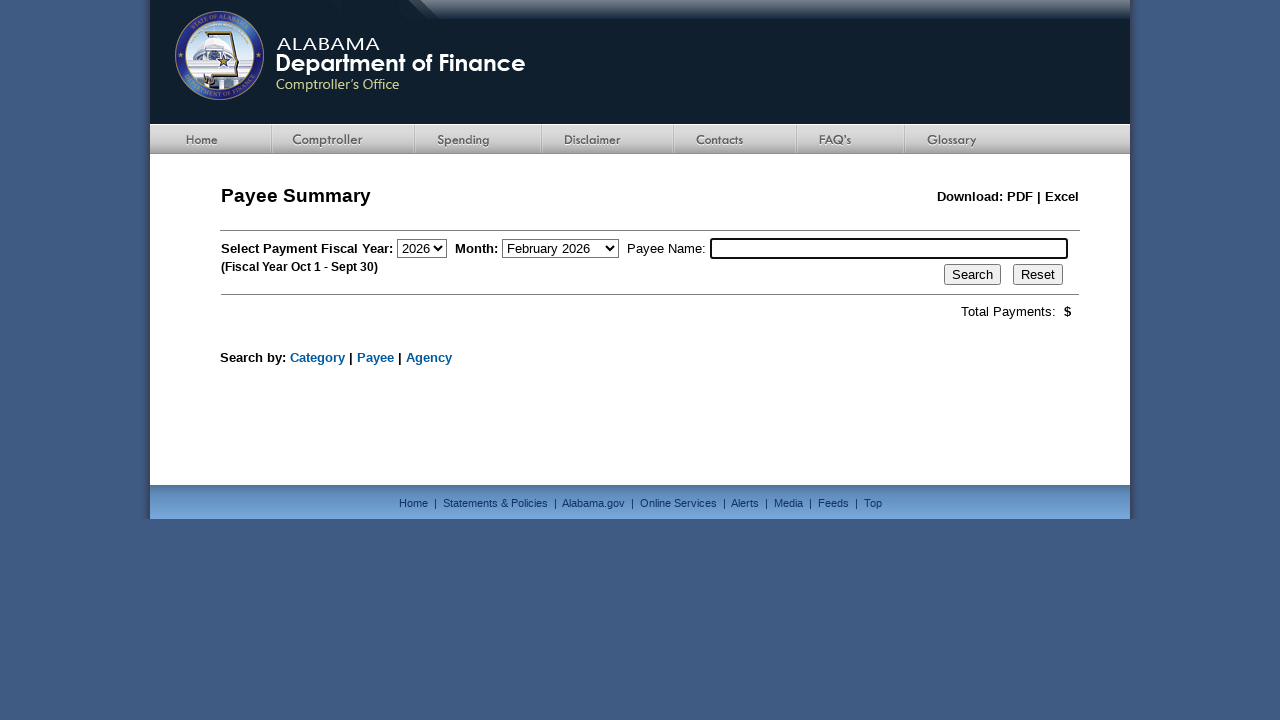

Selected year 2022 from the year dropdown filter on #ctl00_ContentPlaceHolder1_ddlYear
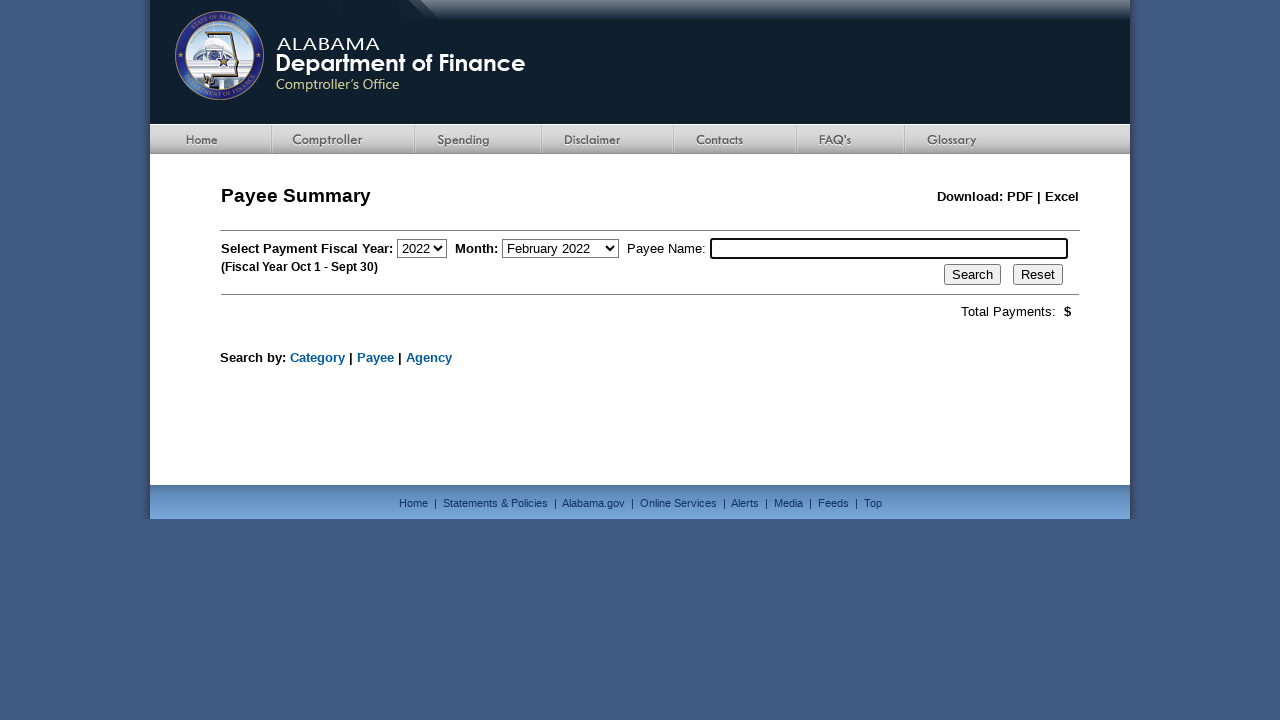

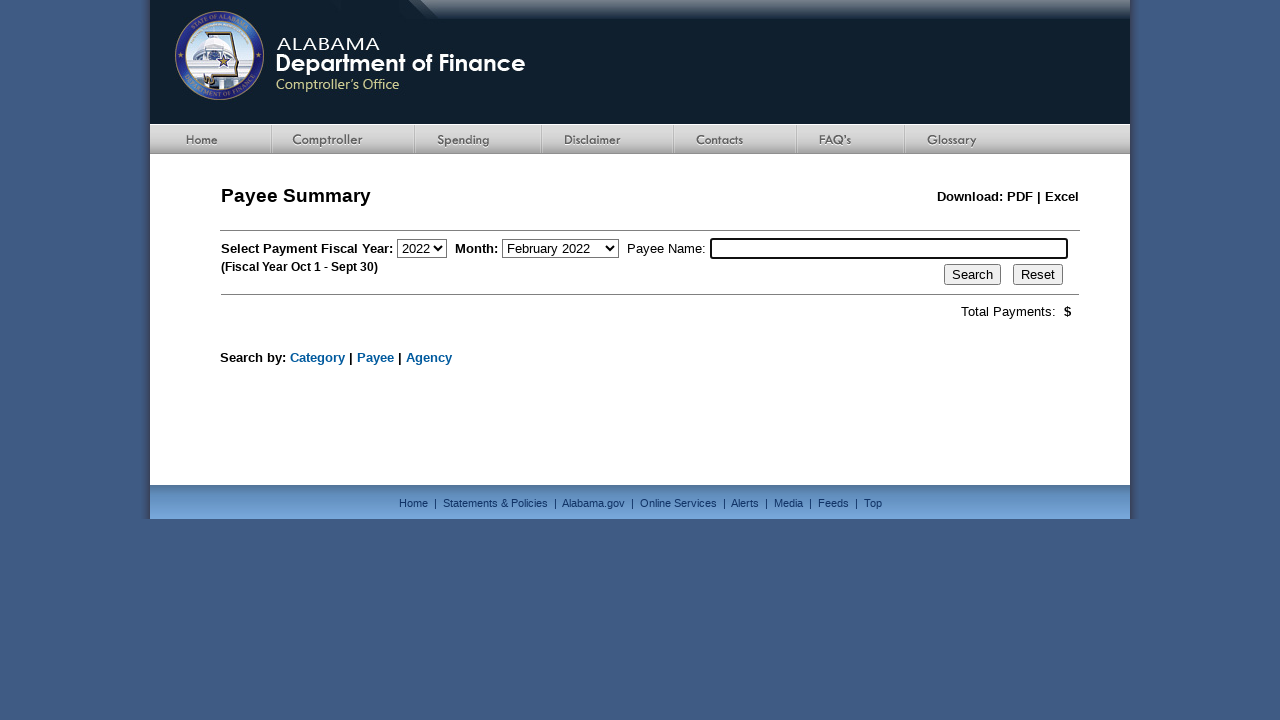